Tests handling of JavaScript alert dialogs within an iframe on W3Schools by clicking a "Try it" button and accepting the dialog

Starting URL: https://www.w3schools.com/js/tryit.asp?filename=tryjs_confirm

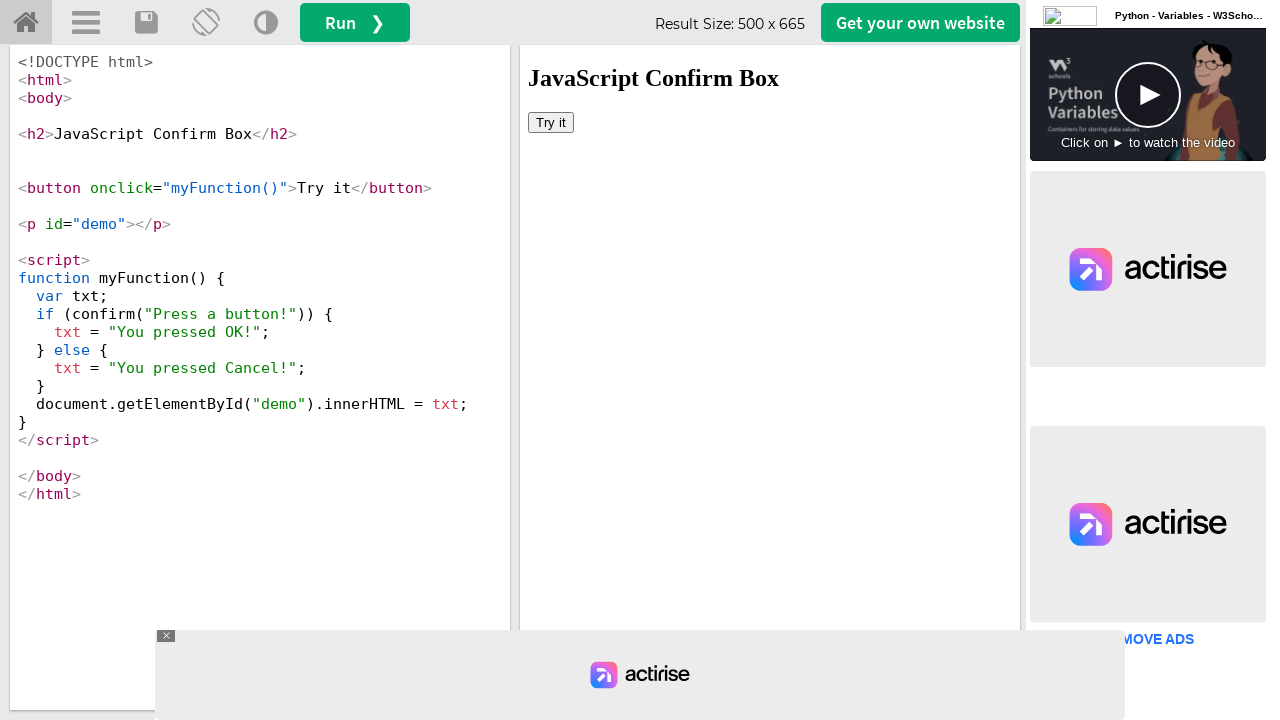

Set up dialog handler to accept alerts with 'Ajay' text
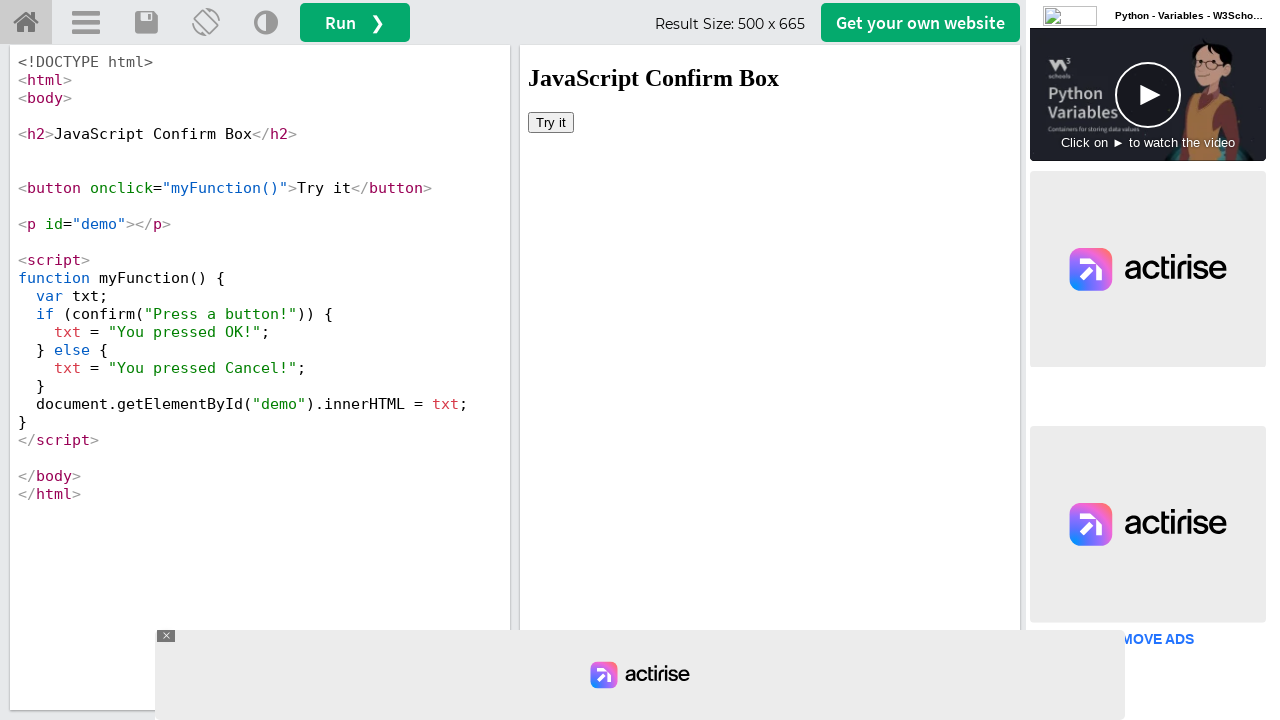

Located iframe with id 'iframeResult'
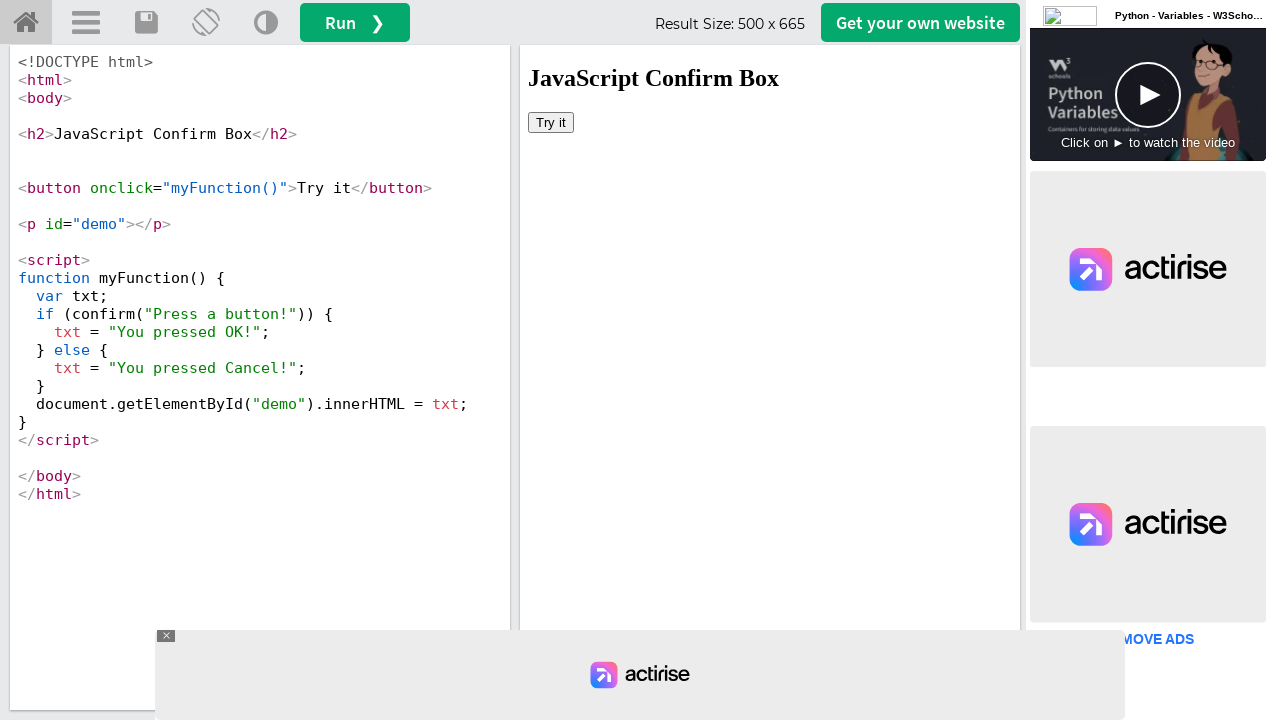

Clicked 'Try it' button in iframe at (551, 122) on #iframeResult >> internal:control=enter-frame >> button:has-text('Try it')
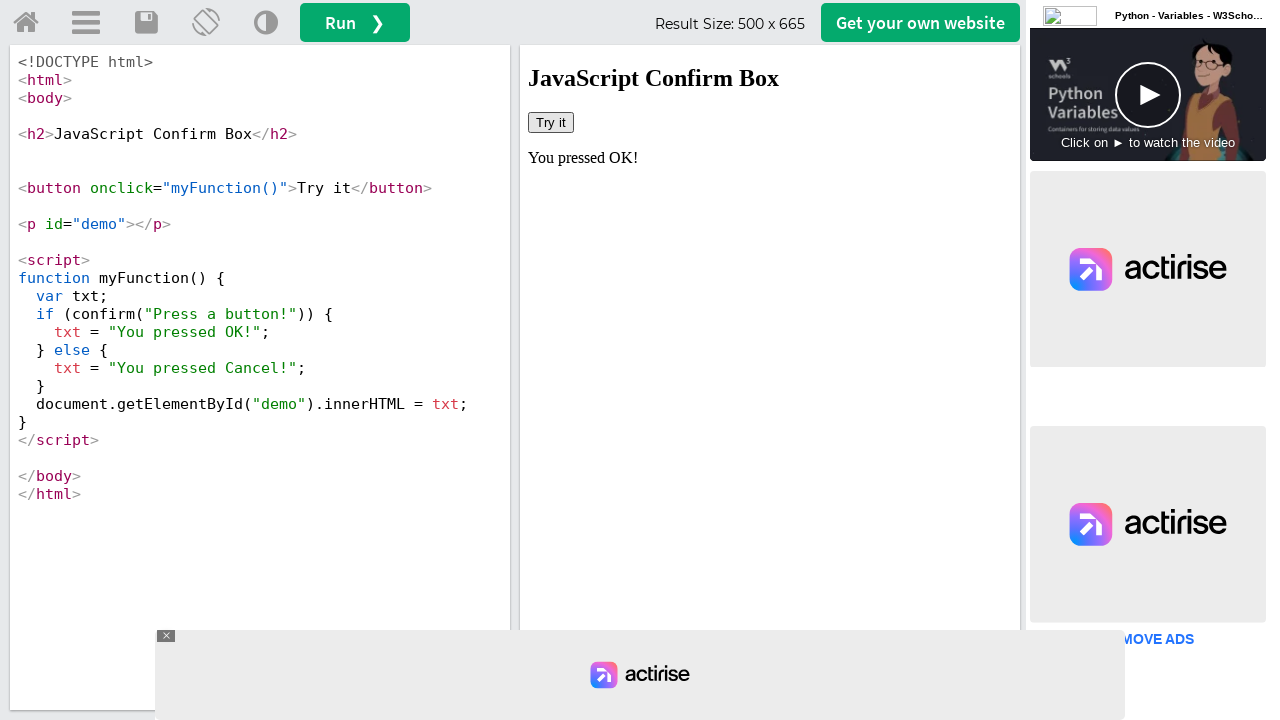

Waited 1000ms for dialog interaction to complete
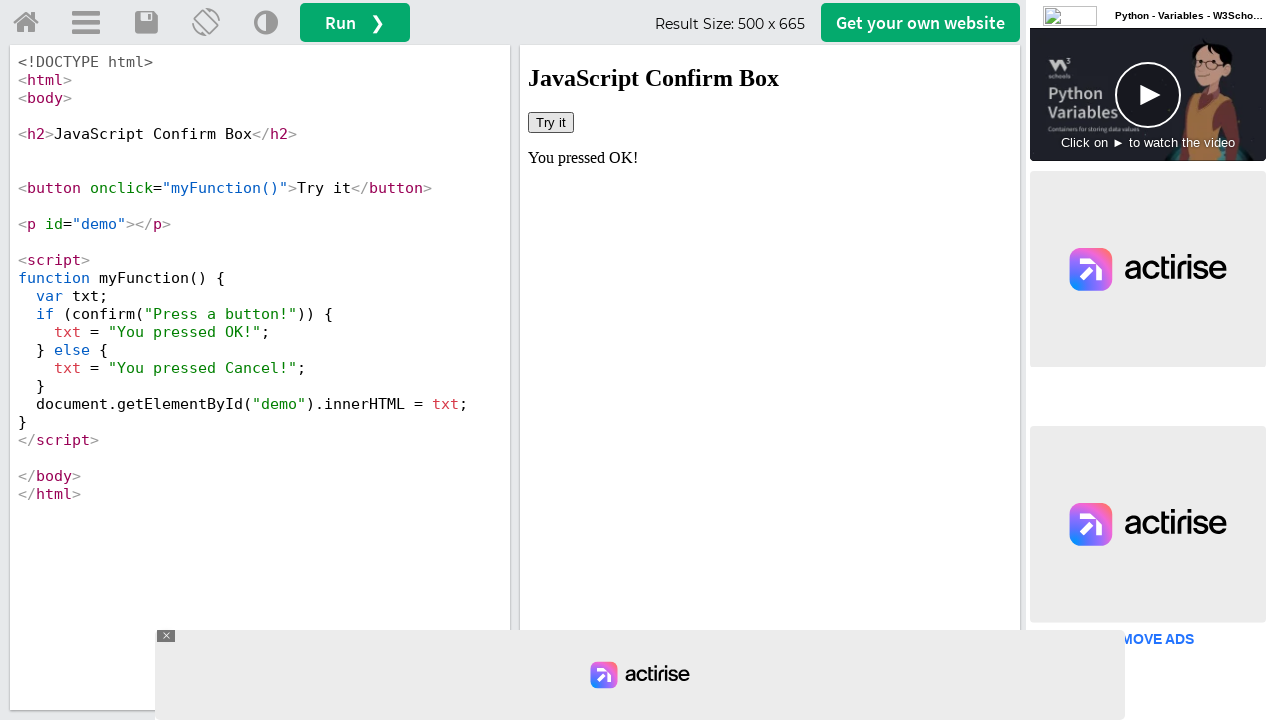

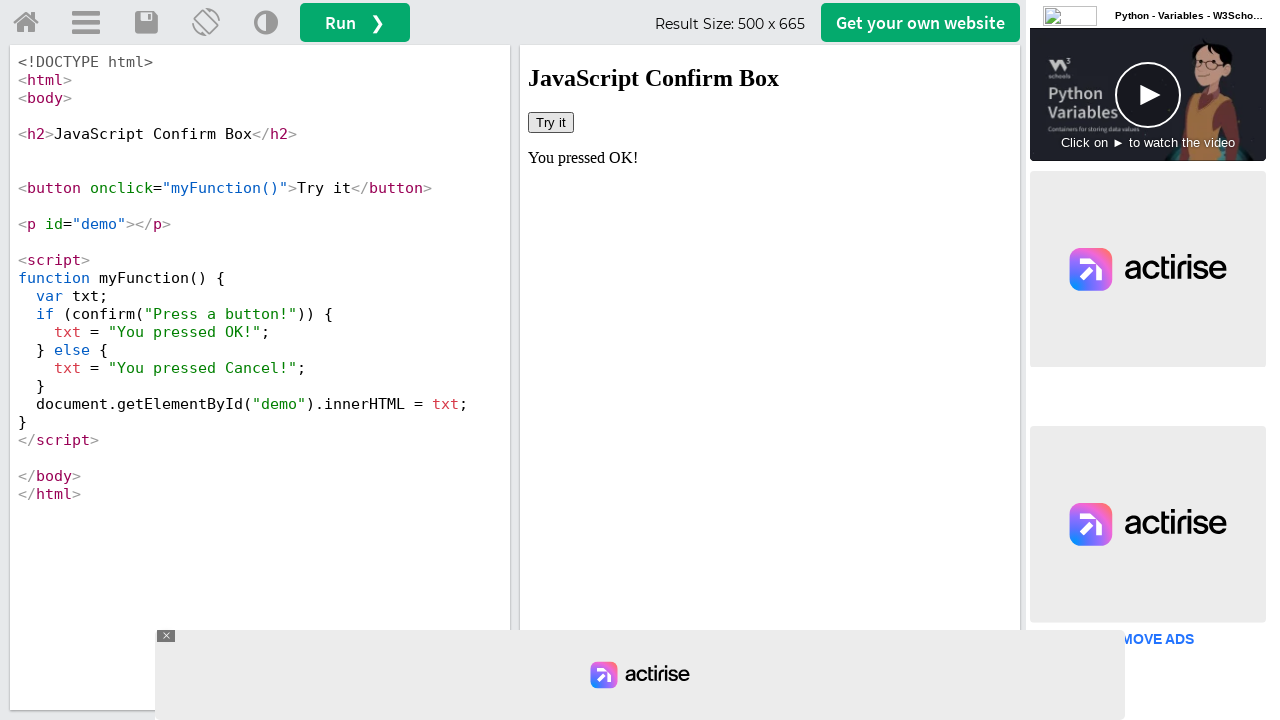